Adds a specific product (Palm Treo Pro) to cart and waits for success message

Starting URL: http://opencart.abstracta.us/index.php?route=product/category&path=24

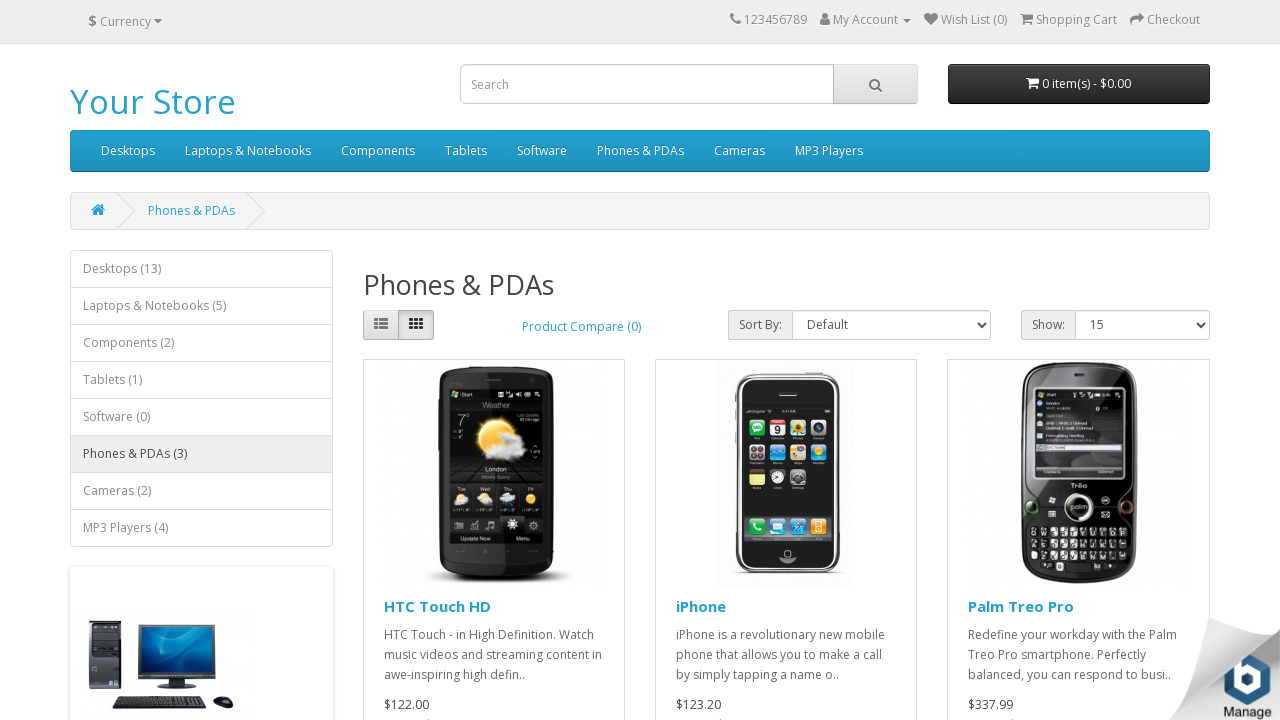

Clicked 'Add to Cart' button for Palm Treo Pro at (1035, 383) on xpath=//a[text()='Palm Treo Pro']//..//..//..//span[text()='Add to Cart']
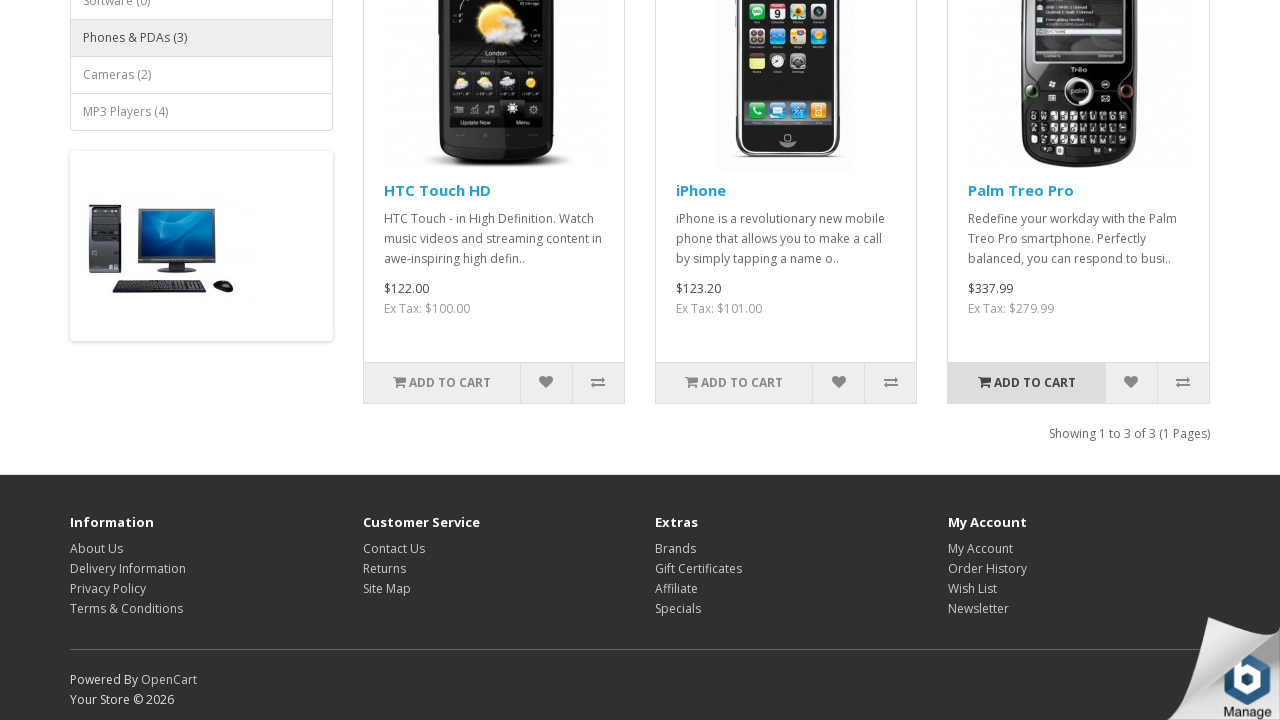

Success message appeared confirming item was added to cart
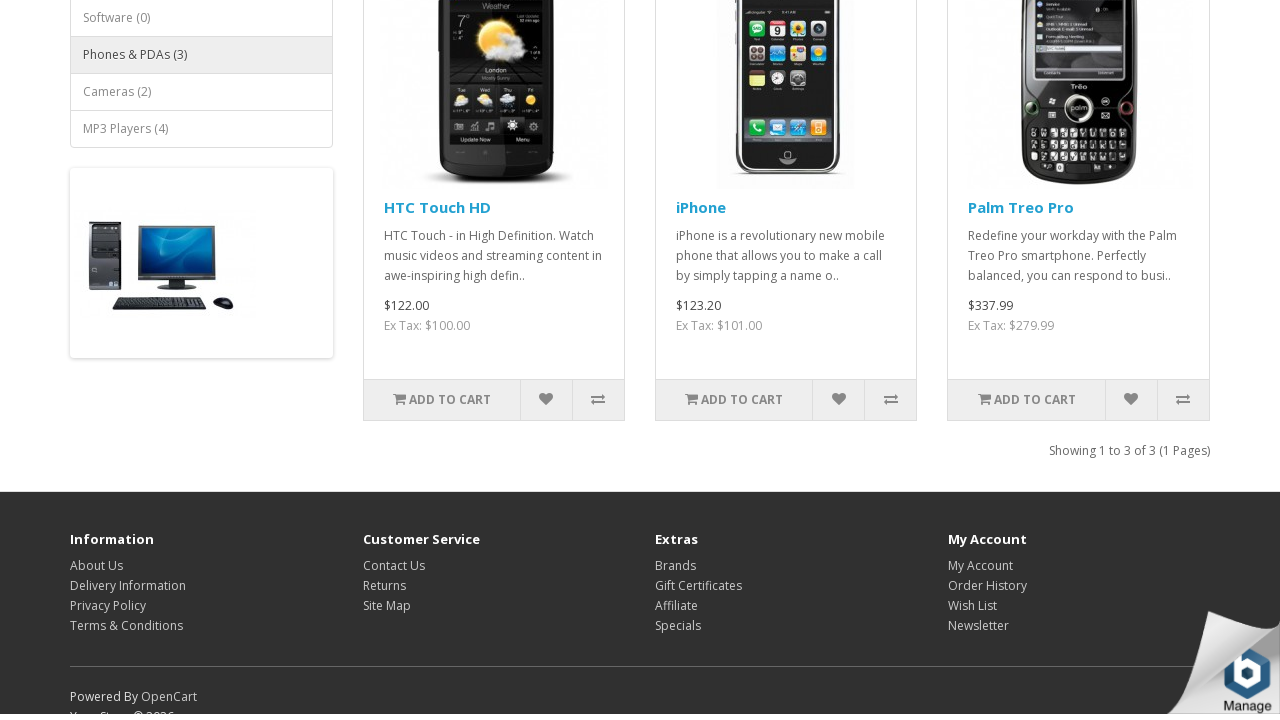

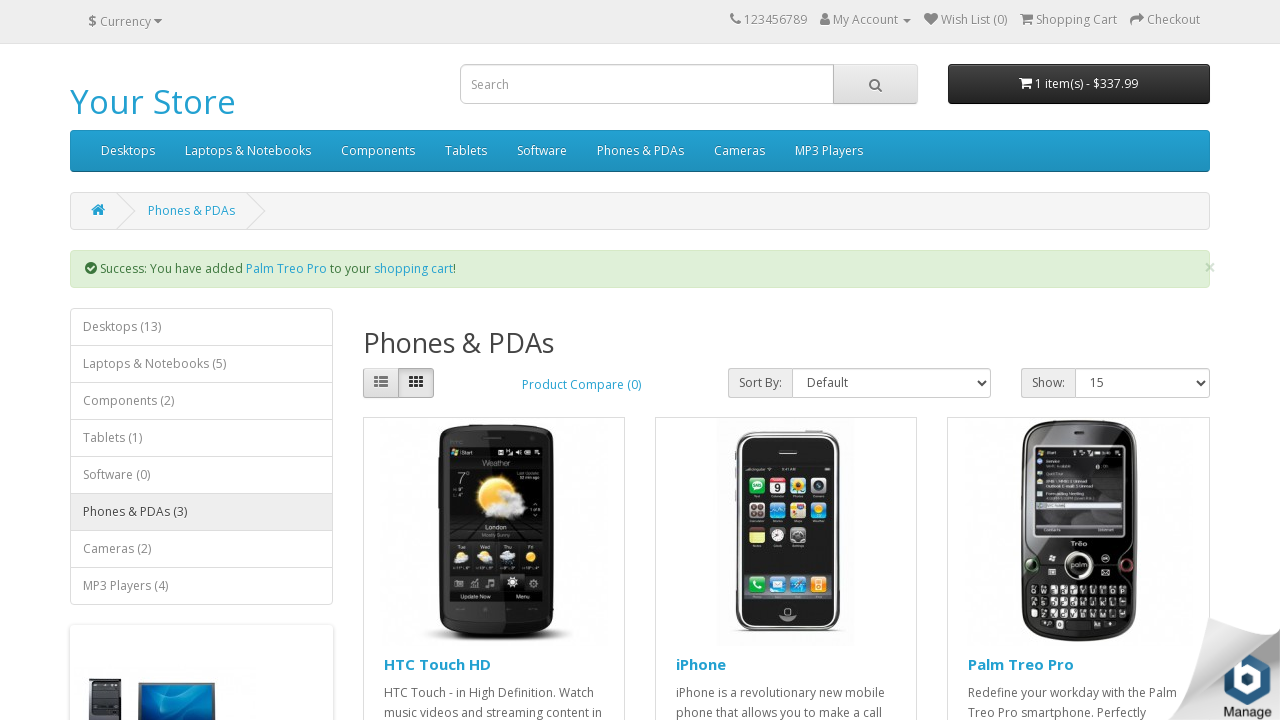